Tests dynamic loading functionality by clicking start button and waiting for content to load after loading icon disappears

Starting URL: https://automationfc.github.io/dynamic-loading/

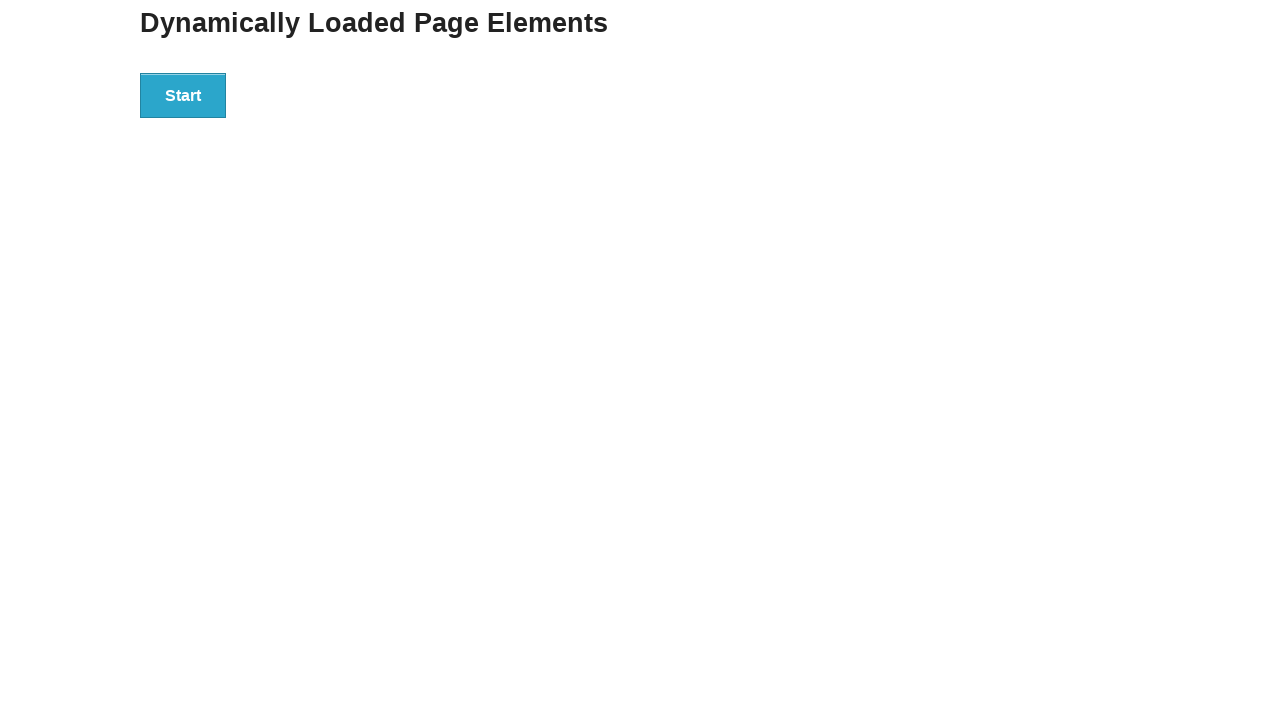

Clicked Start button to trigger dynamic loading at (183, 95) on xpath=//button[contains(text(),'Start')]
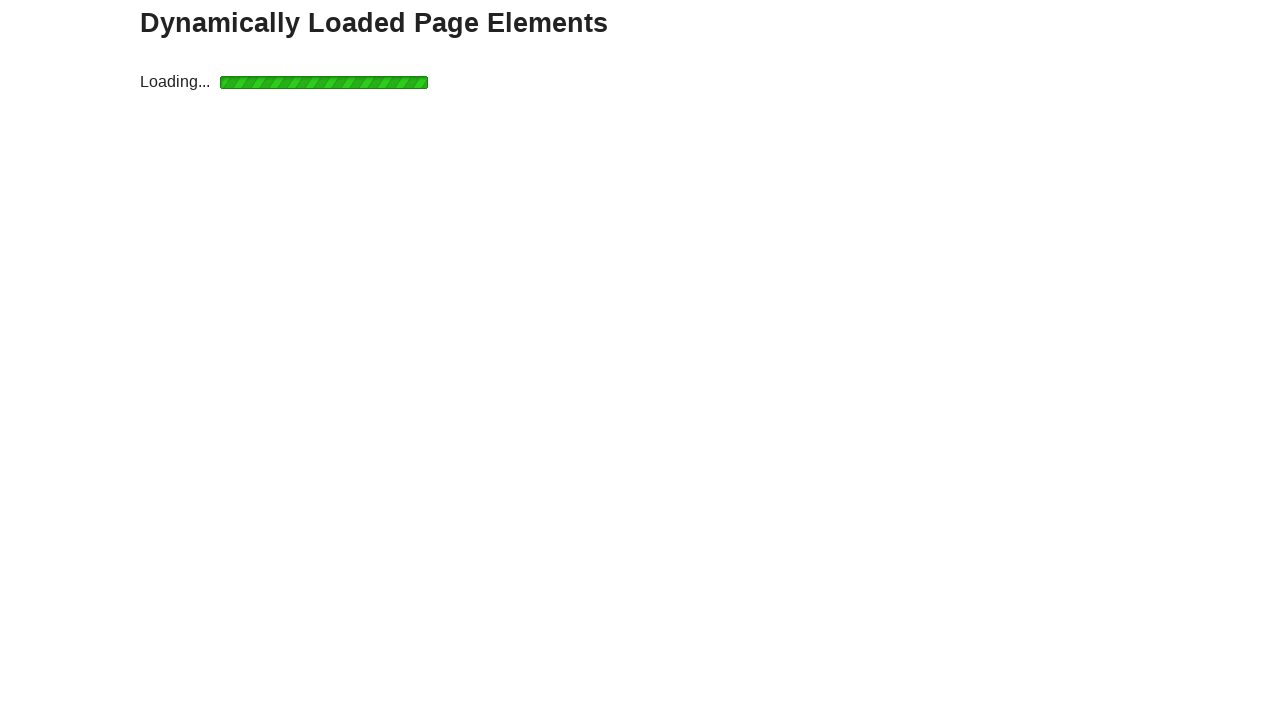

Loading icon disappeared after content loaded
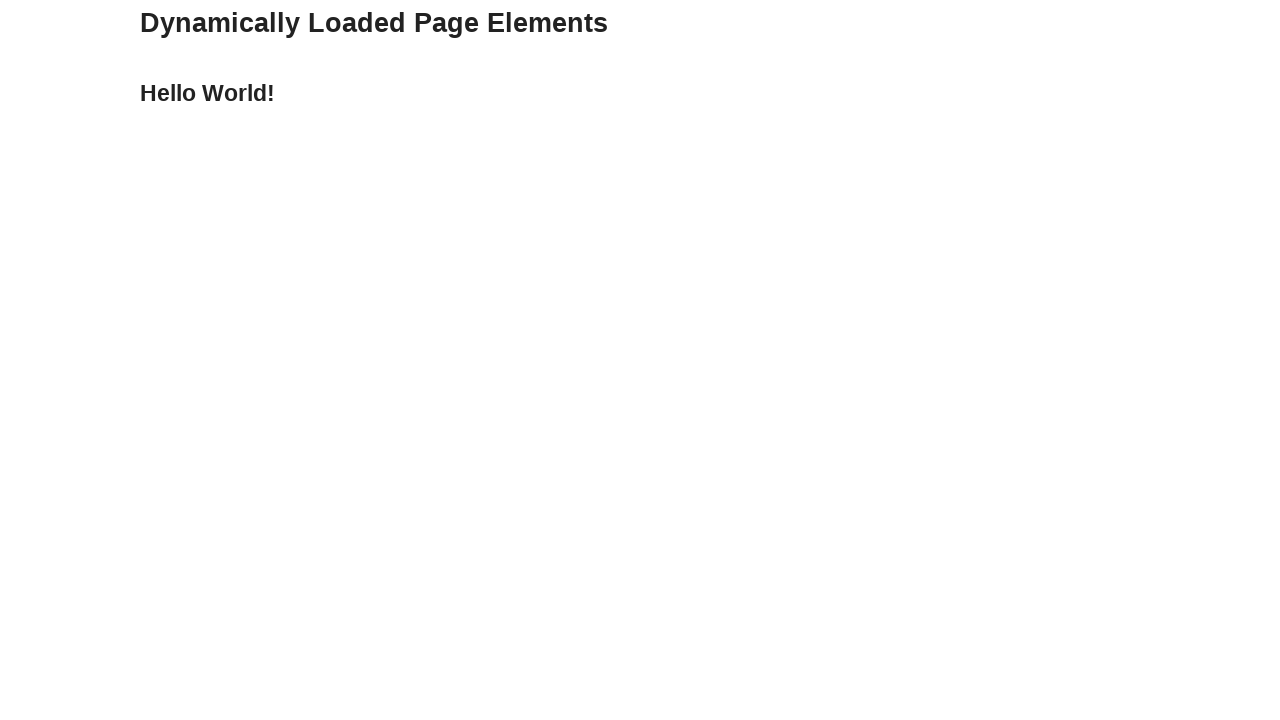

Result text became visible
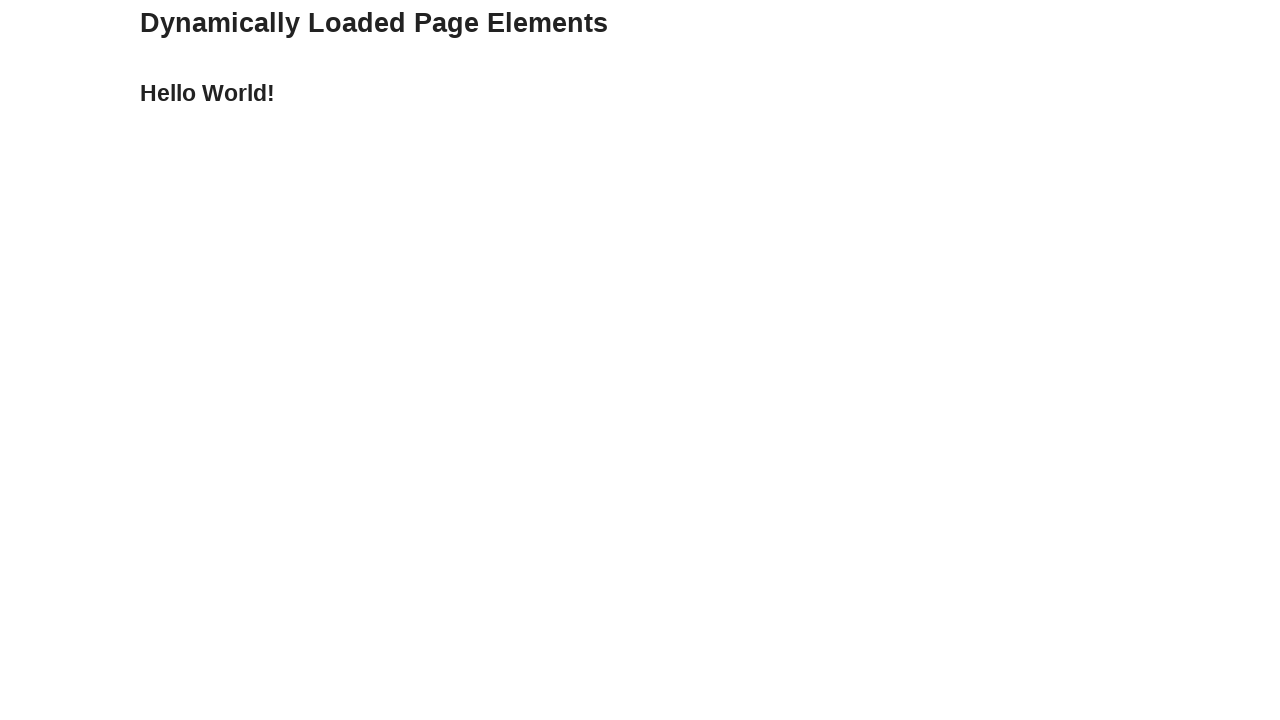

Verified result text matches 'Hello World!'
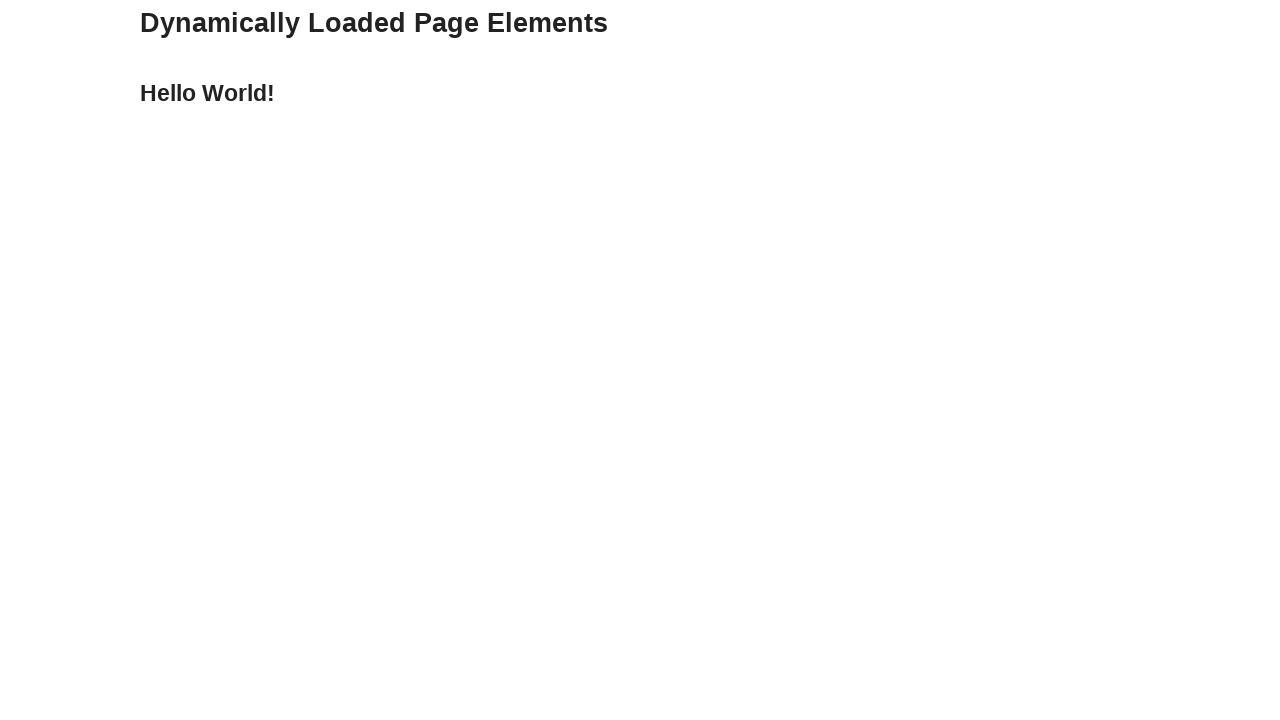

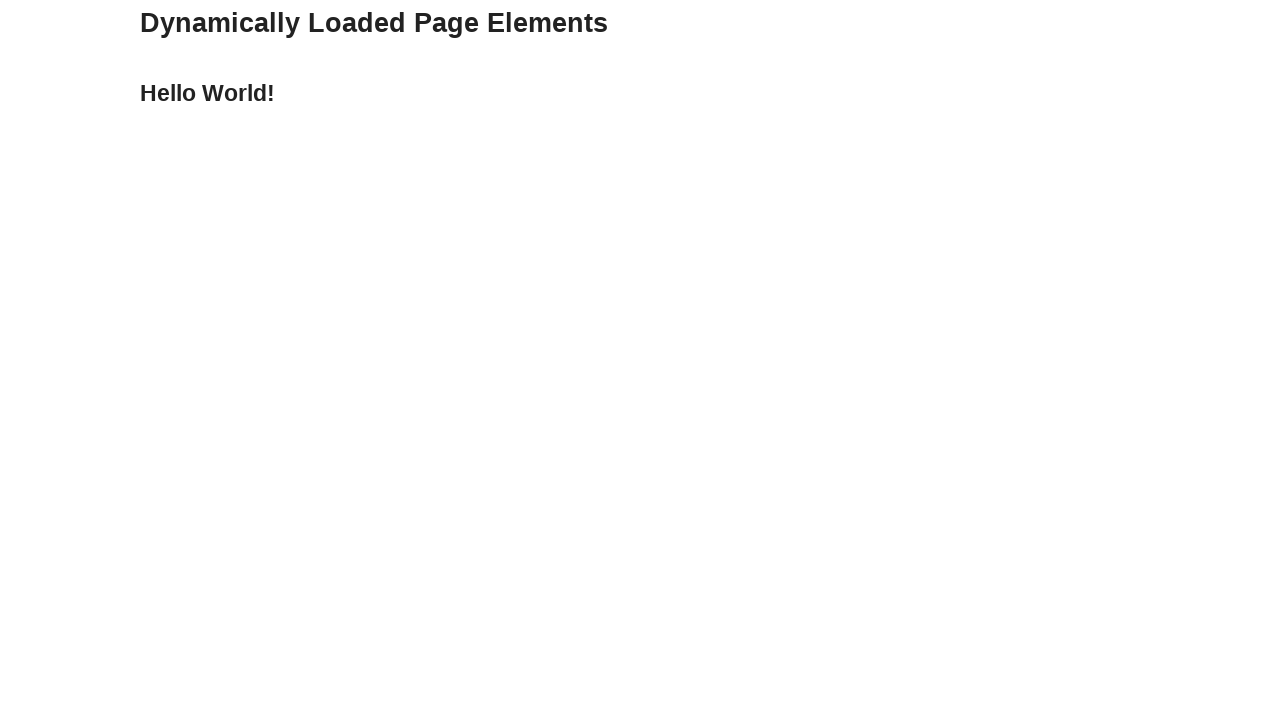